Tests SVG map interaction by navigating to an India map, iterating through state elements, and clicking on Tripura state.

Starting URL: https://www.amcharts.com/svg-maps/?map=india

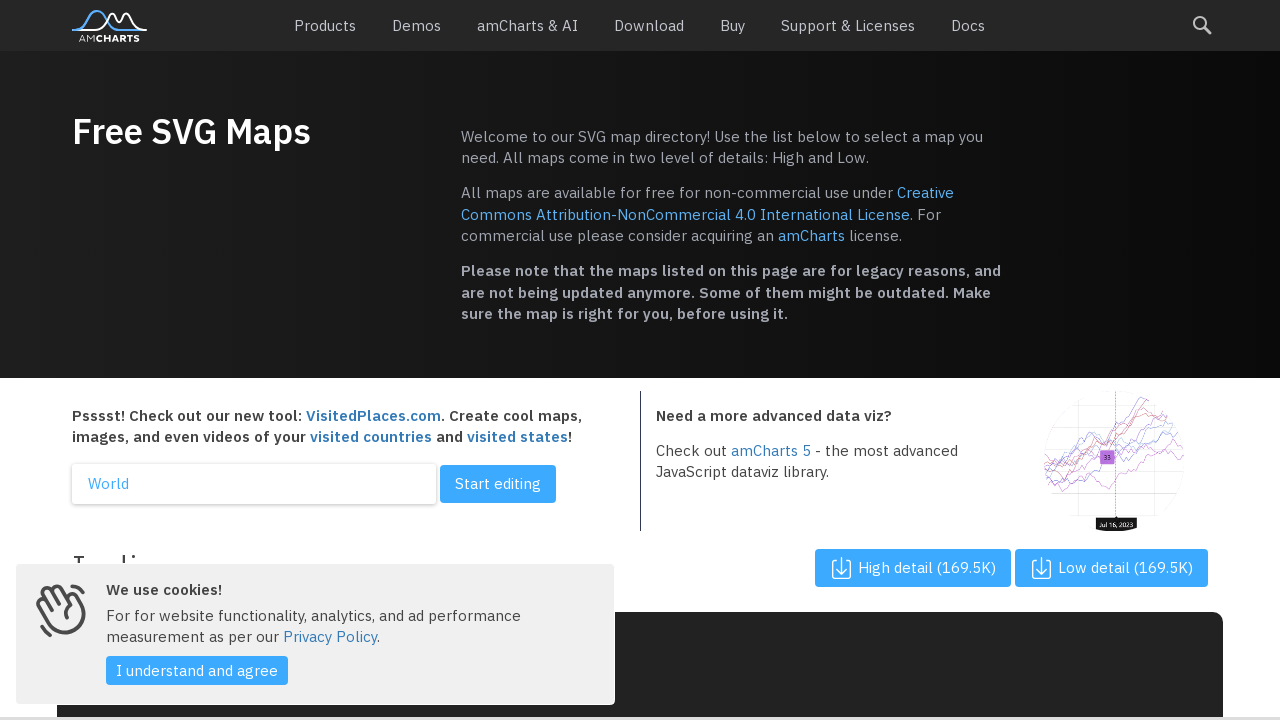

SVG map loaded and selector found
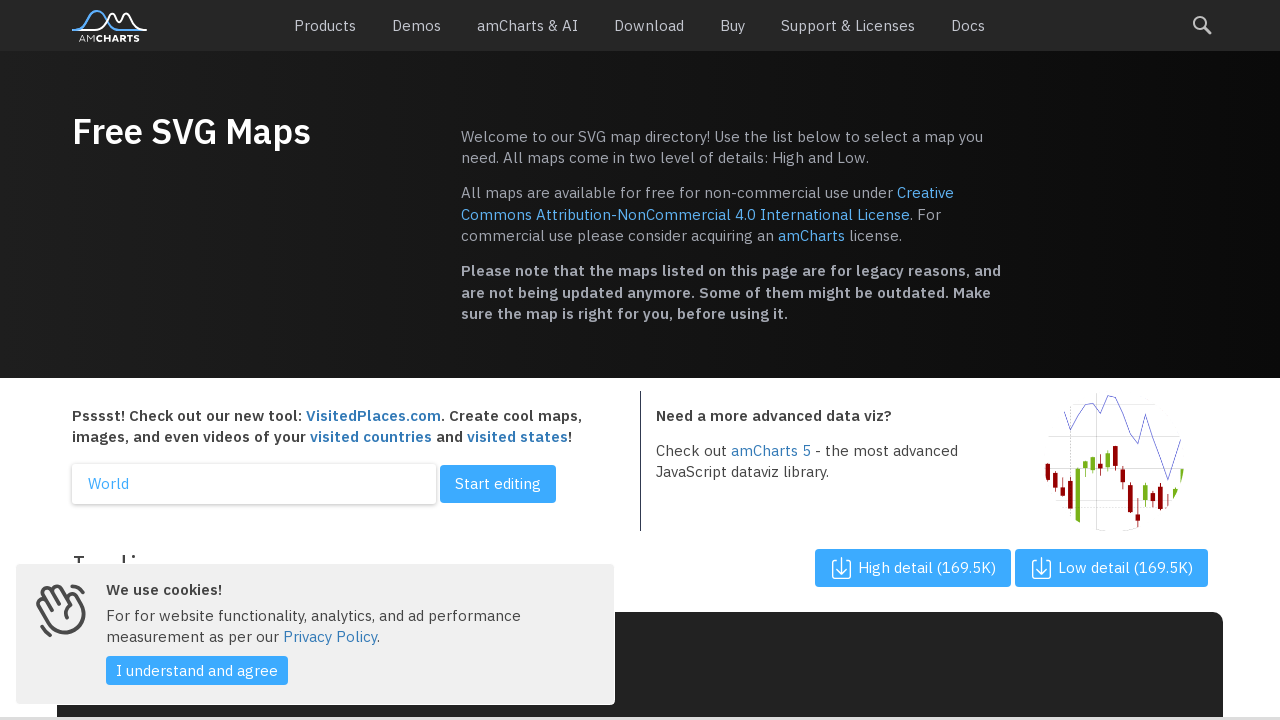

Located all state path elements in SVG map
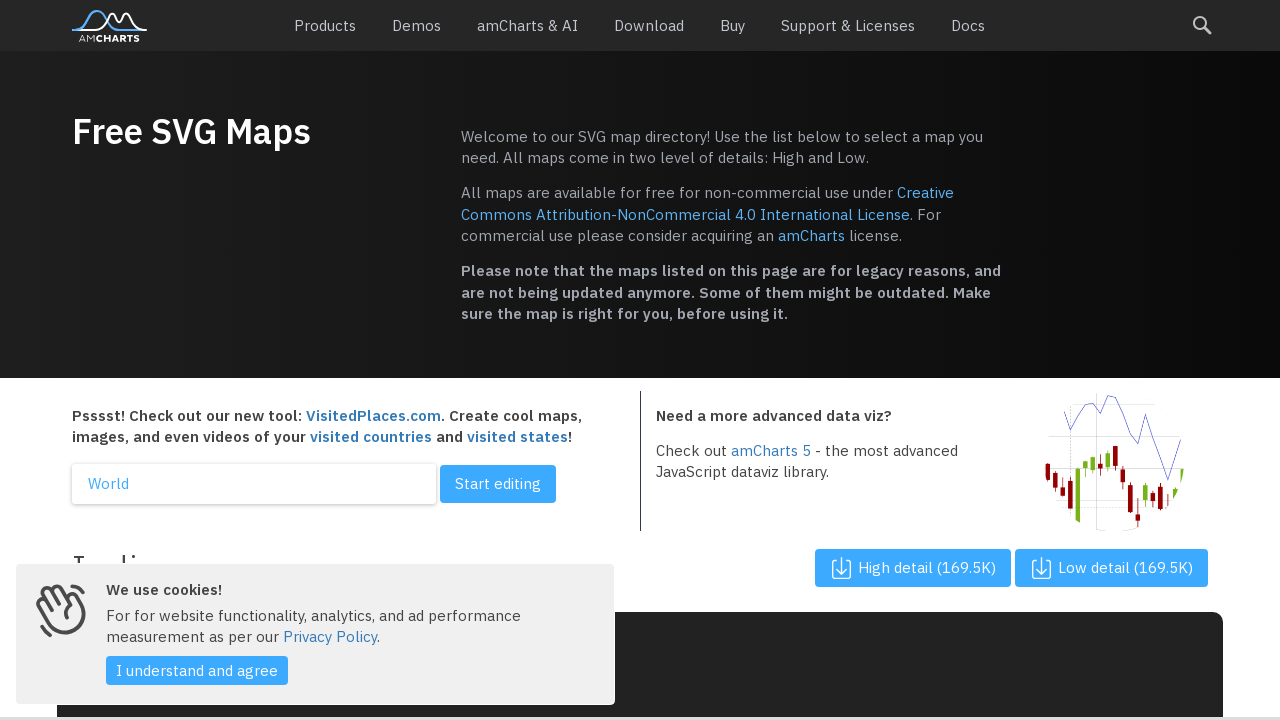

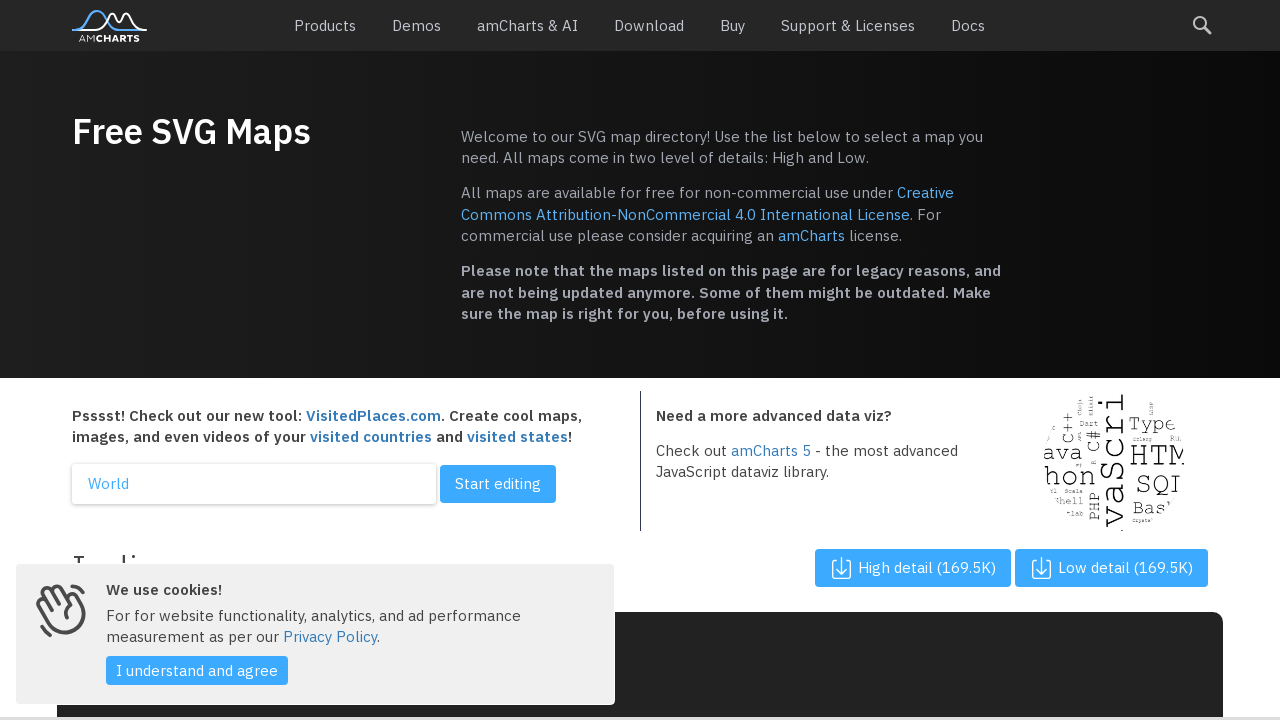